Tests clicking the "Visit ancient monuments" link and verifies navigation to the correct page with expected content

Starting URL: http://www.manchester.gov.uk/mcrevents

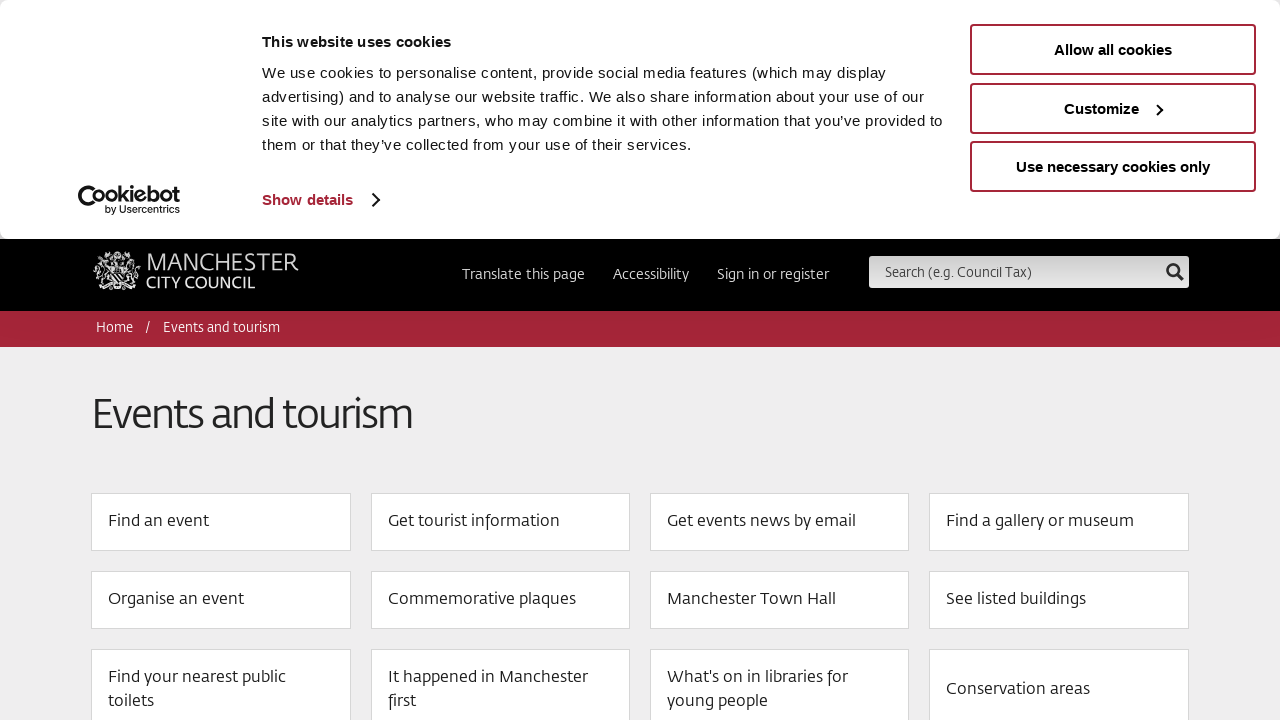

Waited for 'Visit ancient monuments' link to appear
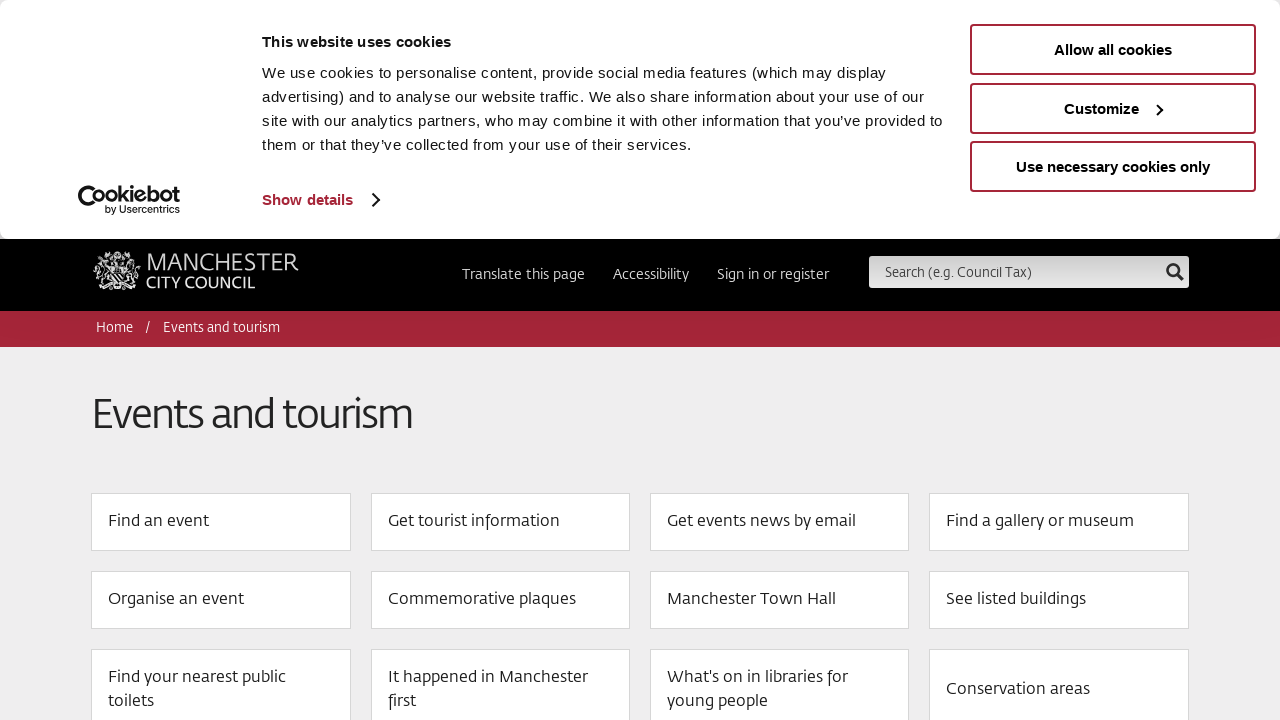

Clicked 'Visit ancient monuments' link at (780, 360) on a:has-text('Visit ancient monuments')
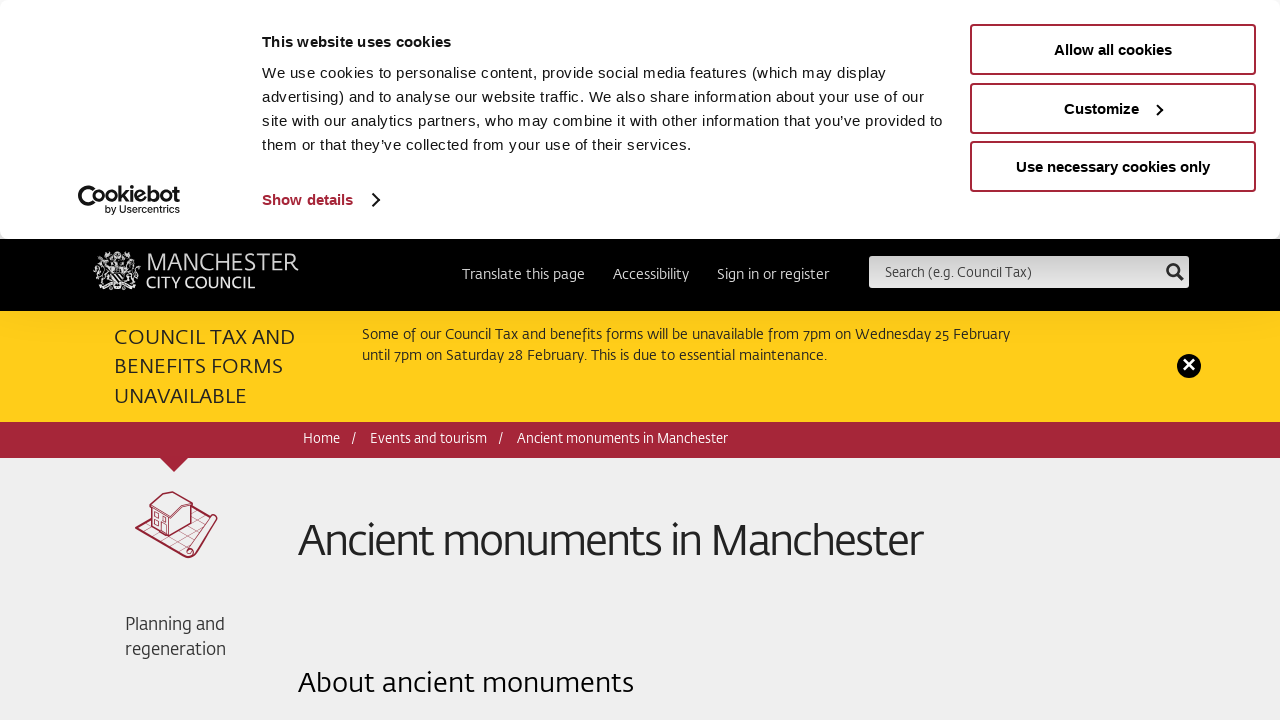

Waited for page to load (domcontentloaded)
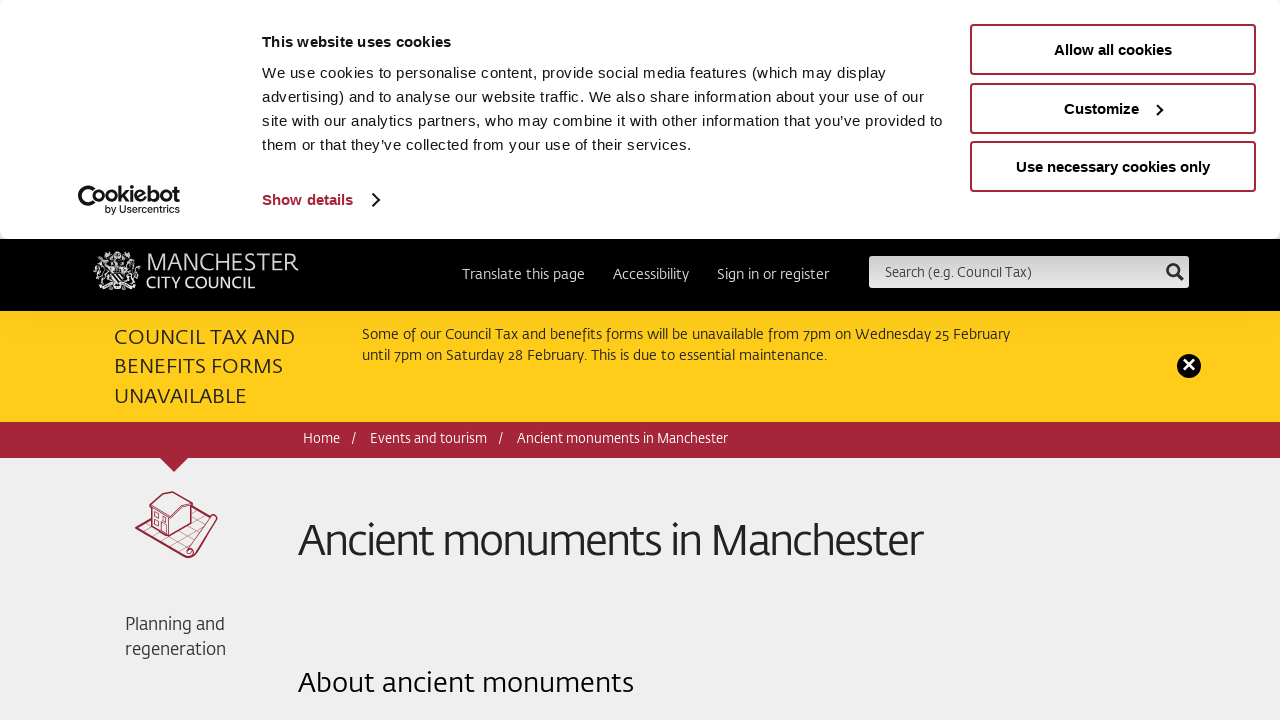

Verified page title contains 'About ancient monuments'
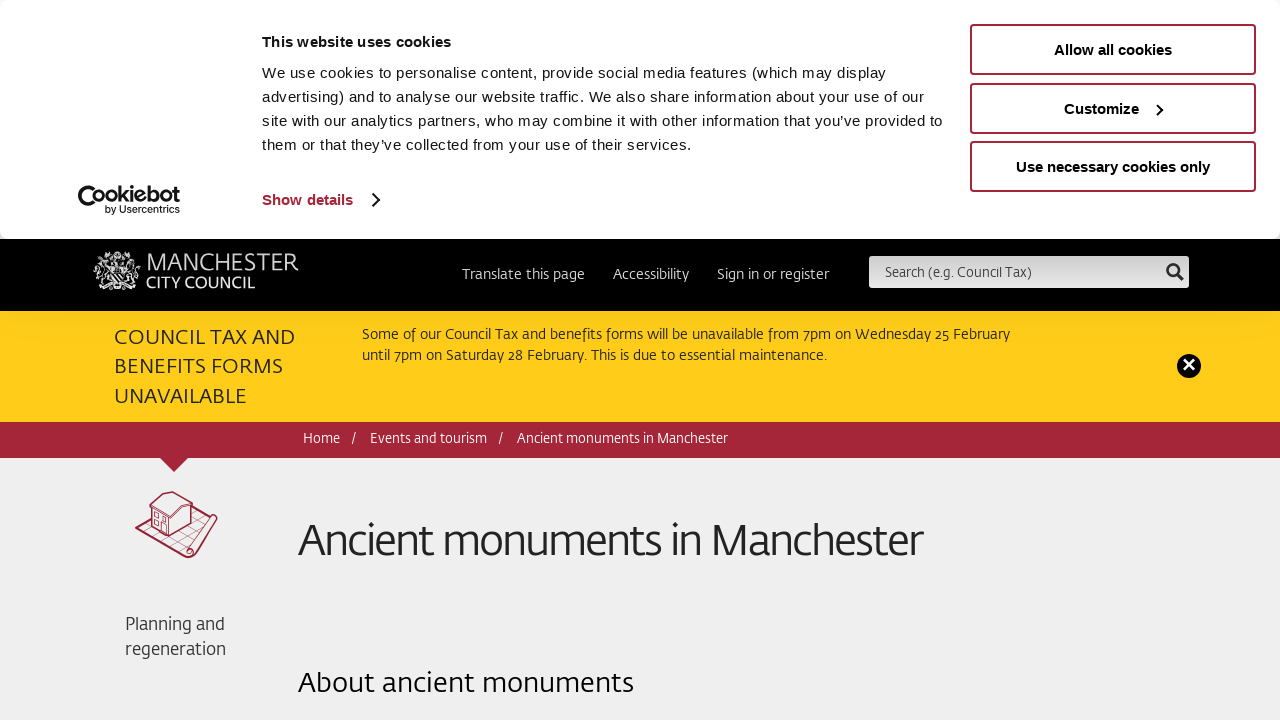

Verified page content contains 'six Scheduled Ancient Monuments'
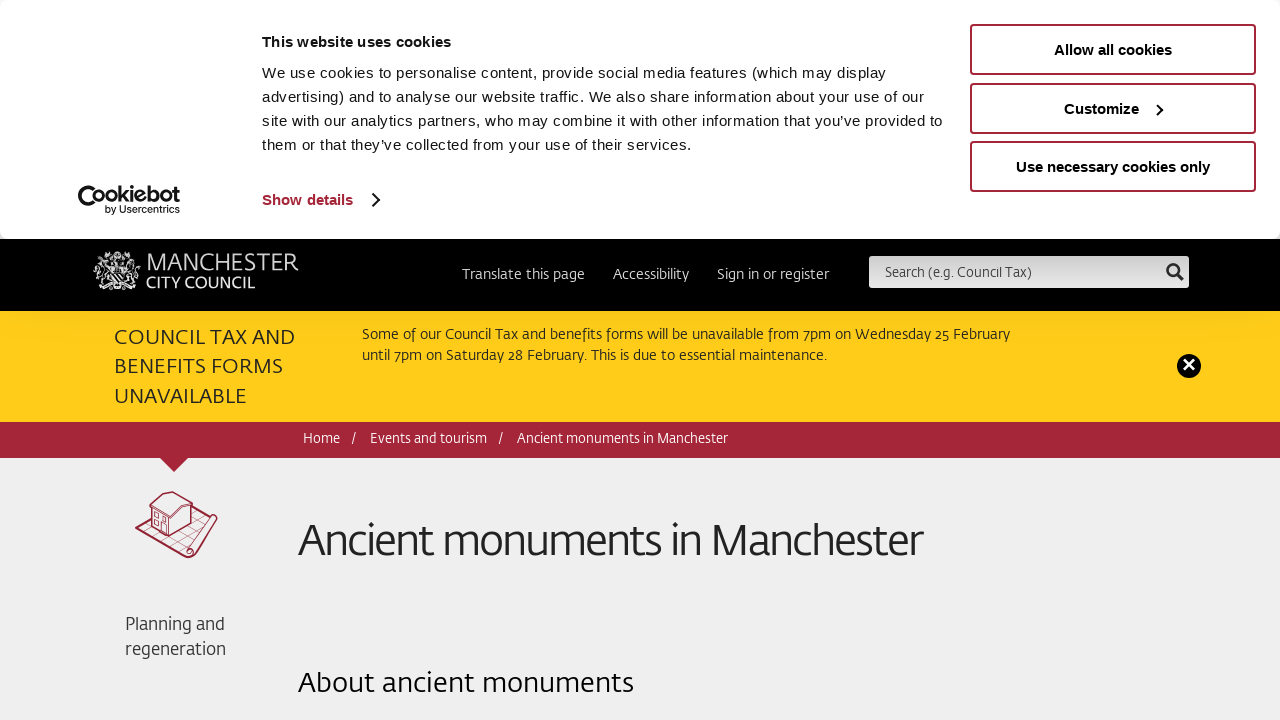

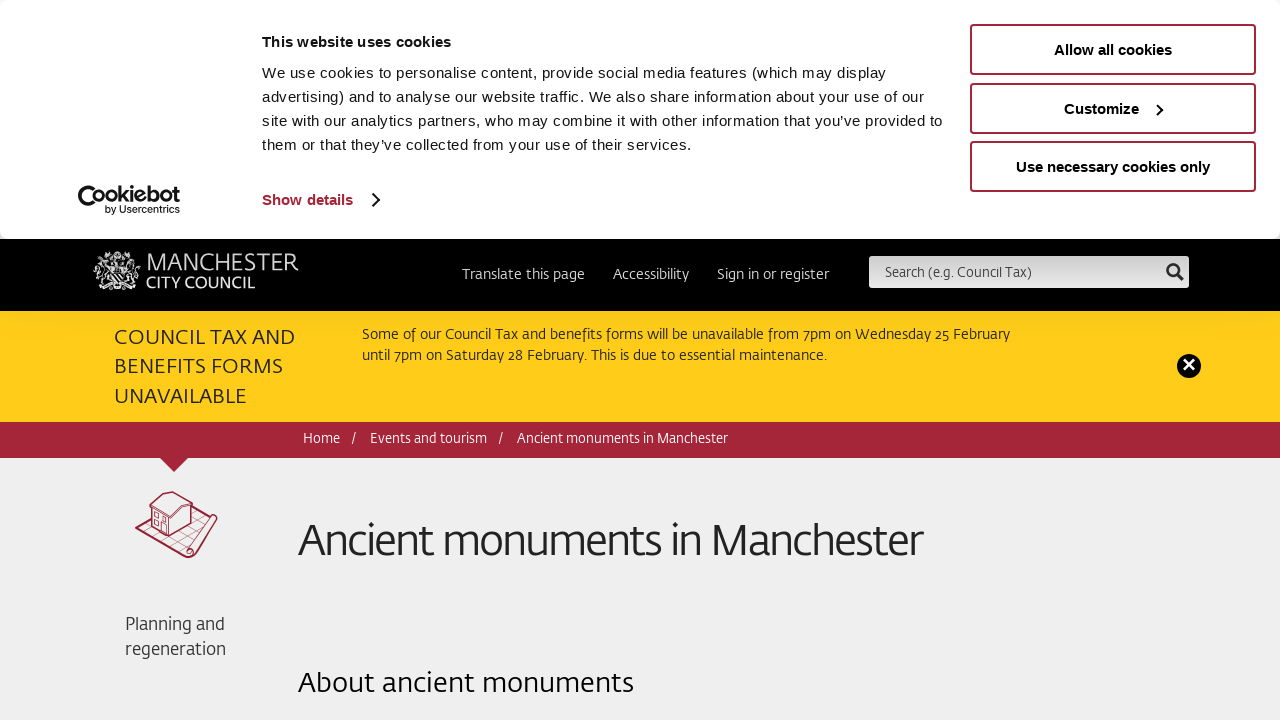